Tests date picker functionality on a dummy ticket booking form by selecting a specific date of birth using dropdown selectors for month and year

Starting URL: https://www.dummyticket.com/dummy-ticket-for-visa-application/

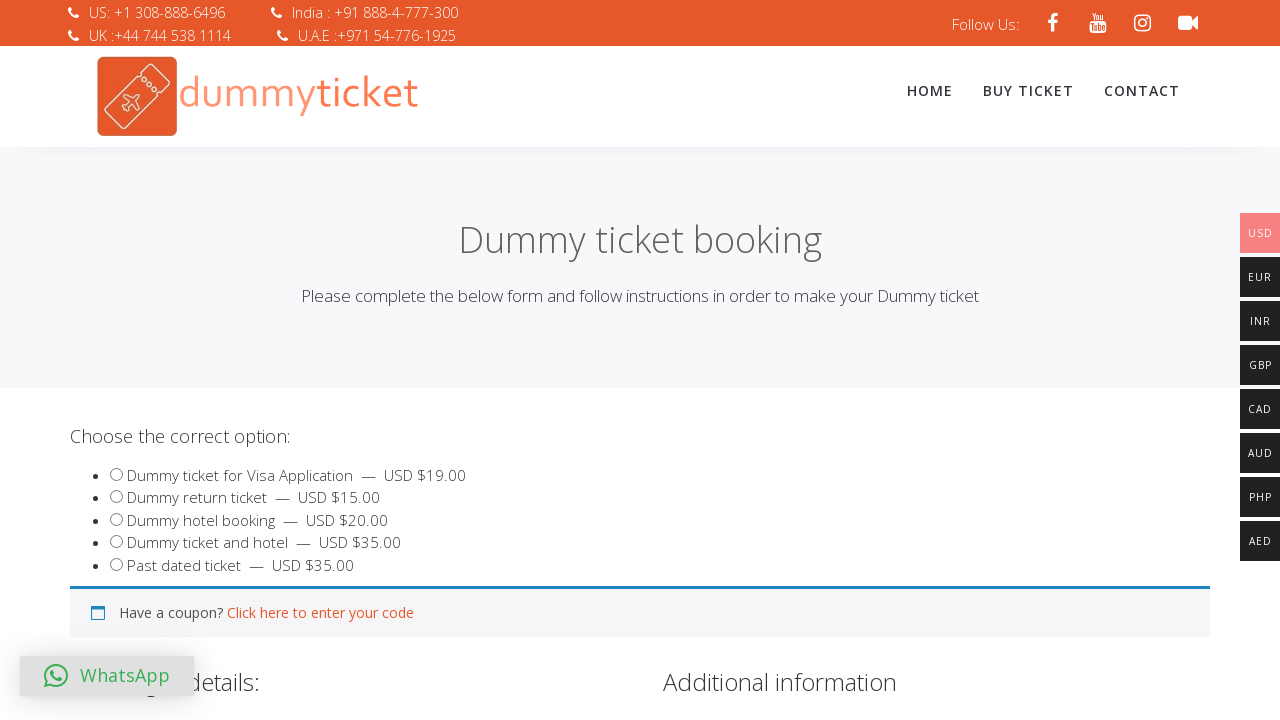

Clicked date of birth input field to open date picker at (344, 360) on xpath=//input[@id='dob']
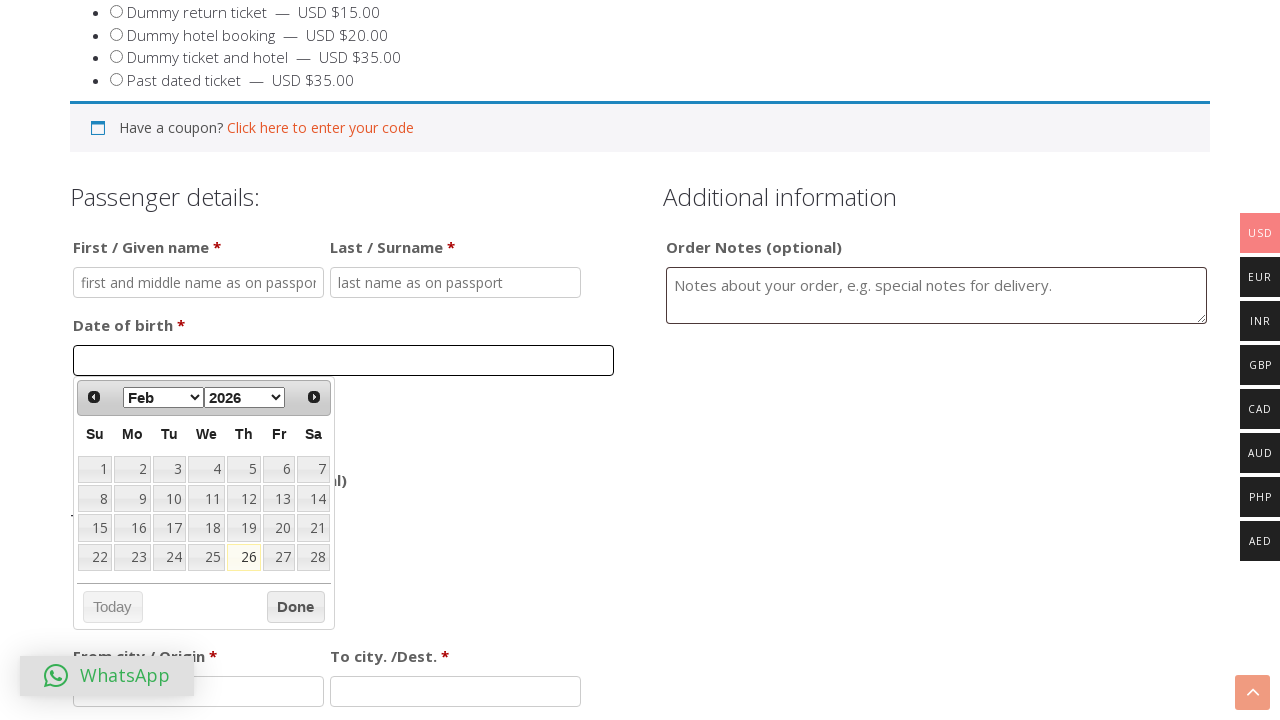

Selected December from month dropdown on //select[@data-handler='selectMonth']
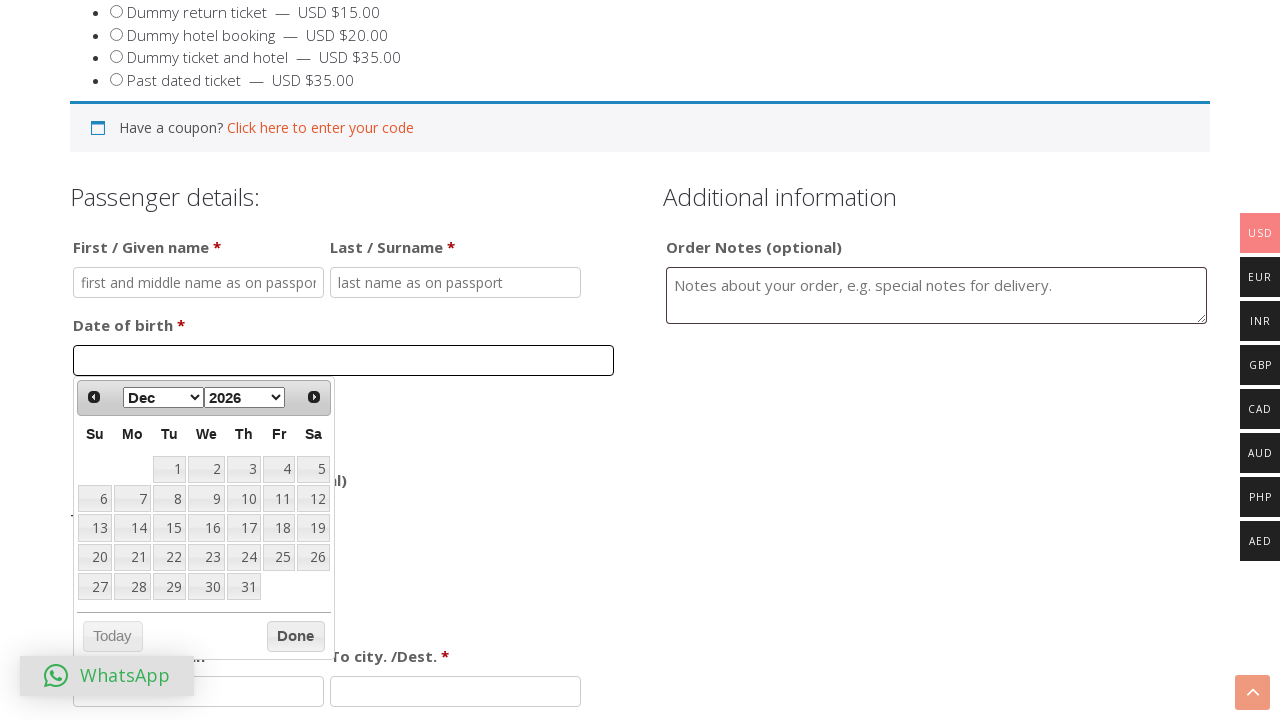

Selected 1991 from year dropdown on //select[@data-handler='selectYear']
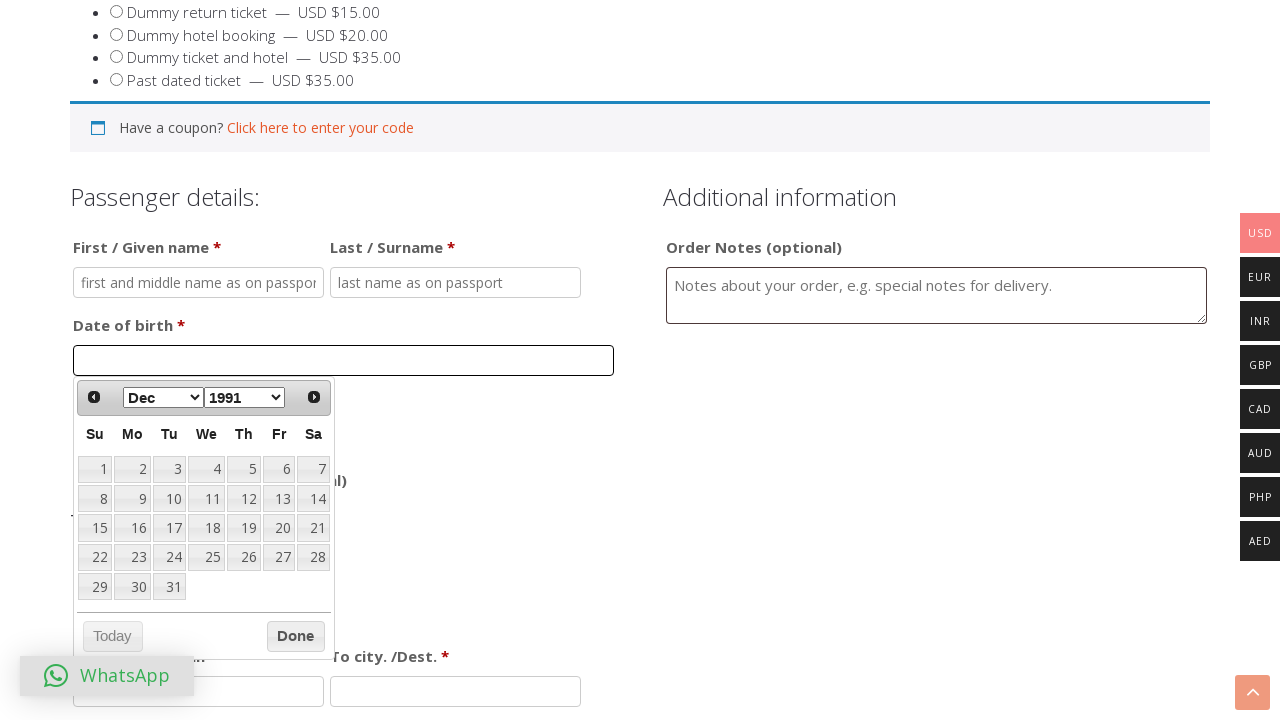

Located all available date elements in calendar
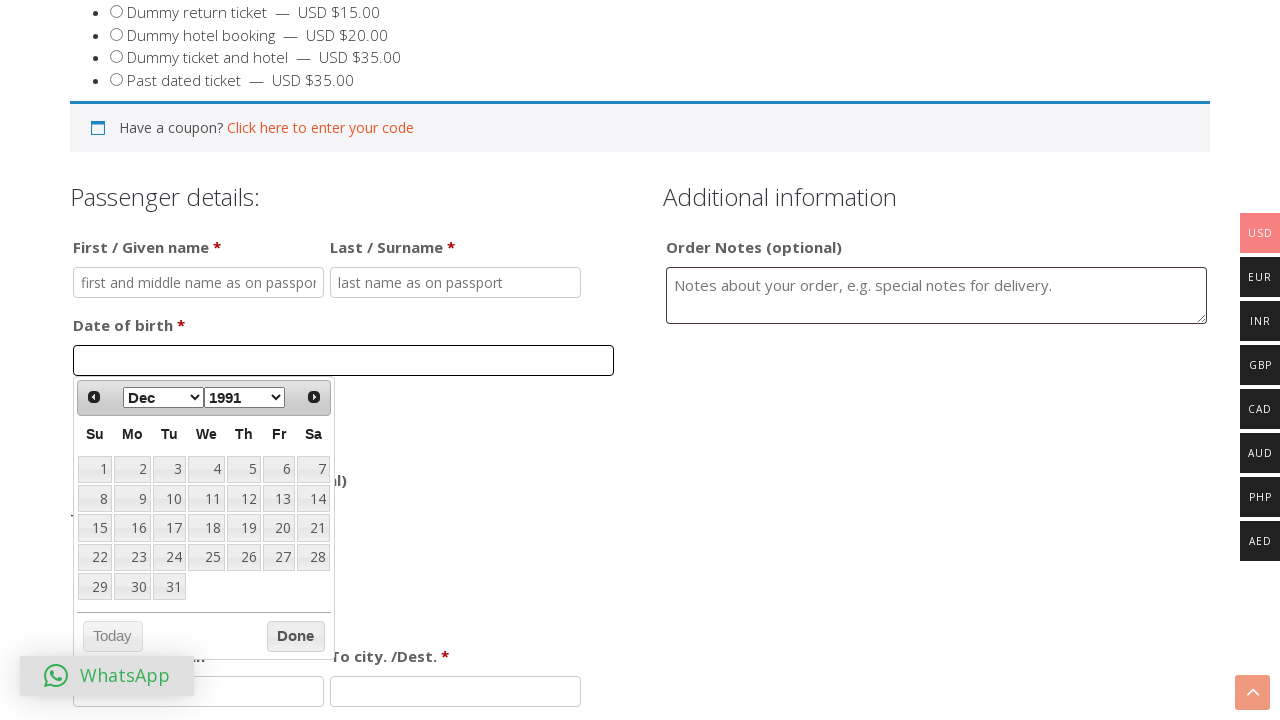

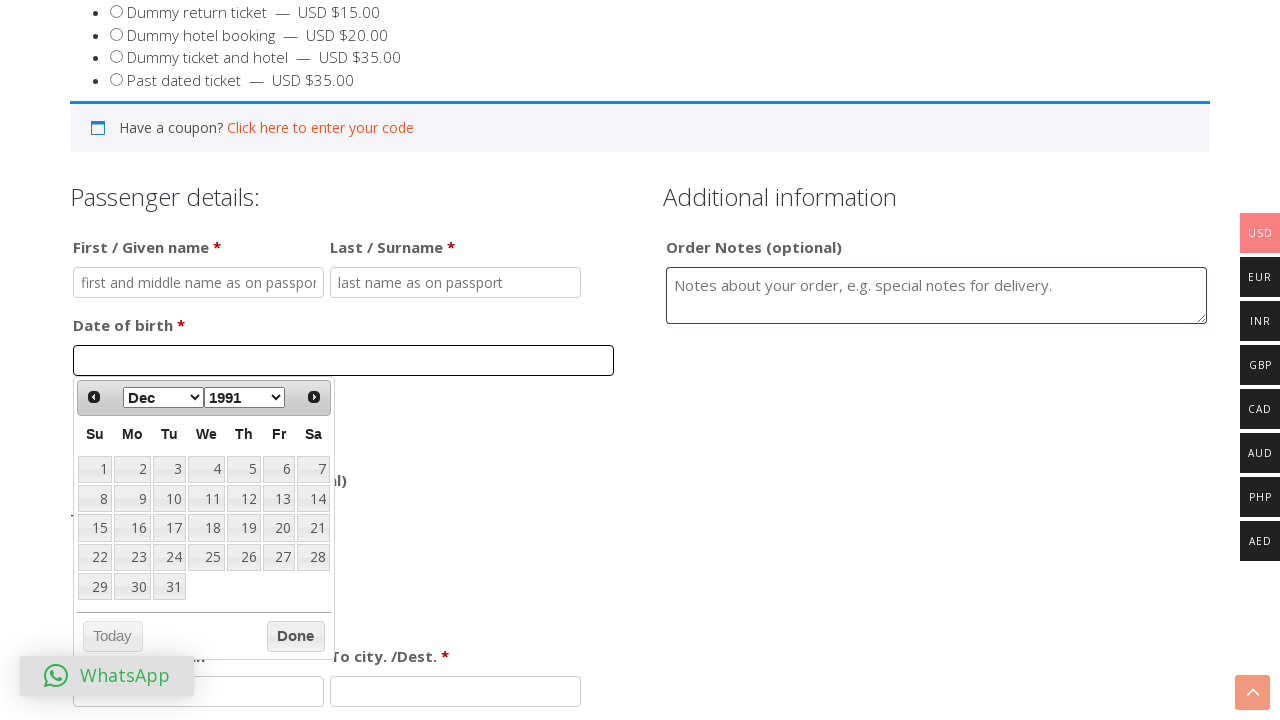